Tests the products page by verifying that the products banner, filter, and container are visible, then clicks on the first product.

Starting URL: https://gadget-hub-shop.vercel.app/products

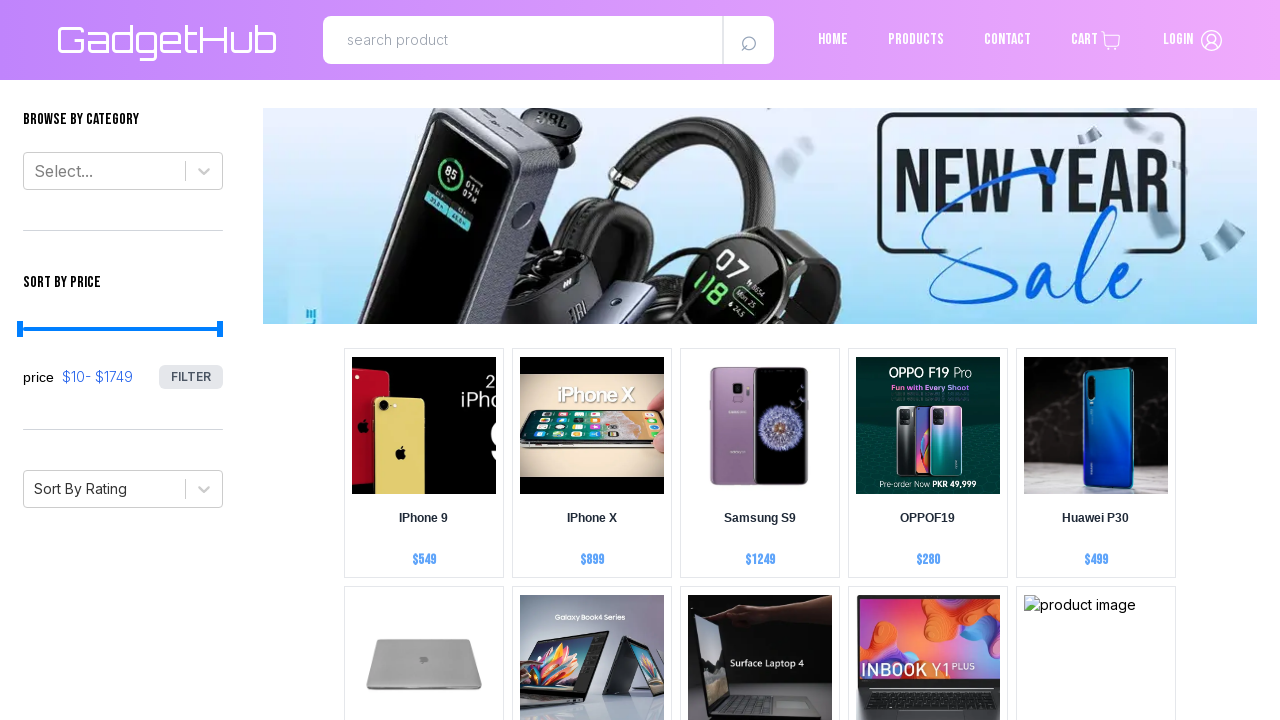

Set viewport size to 1920x1080
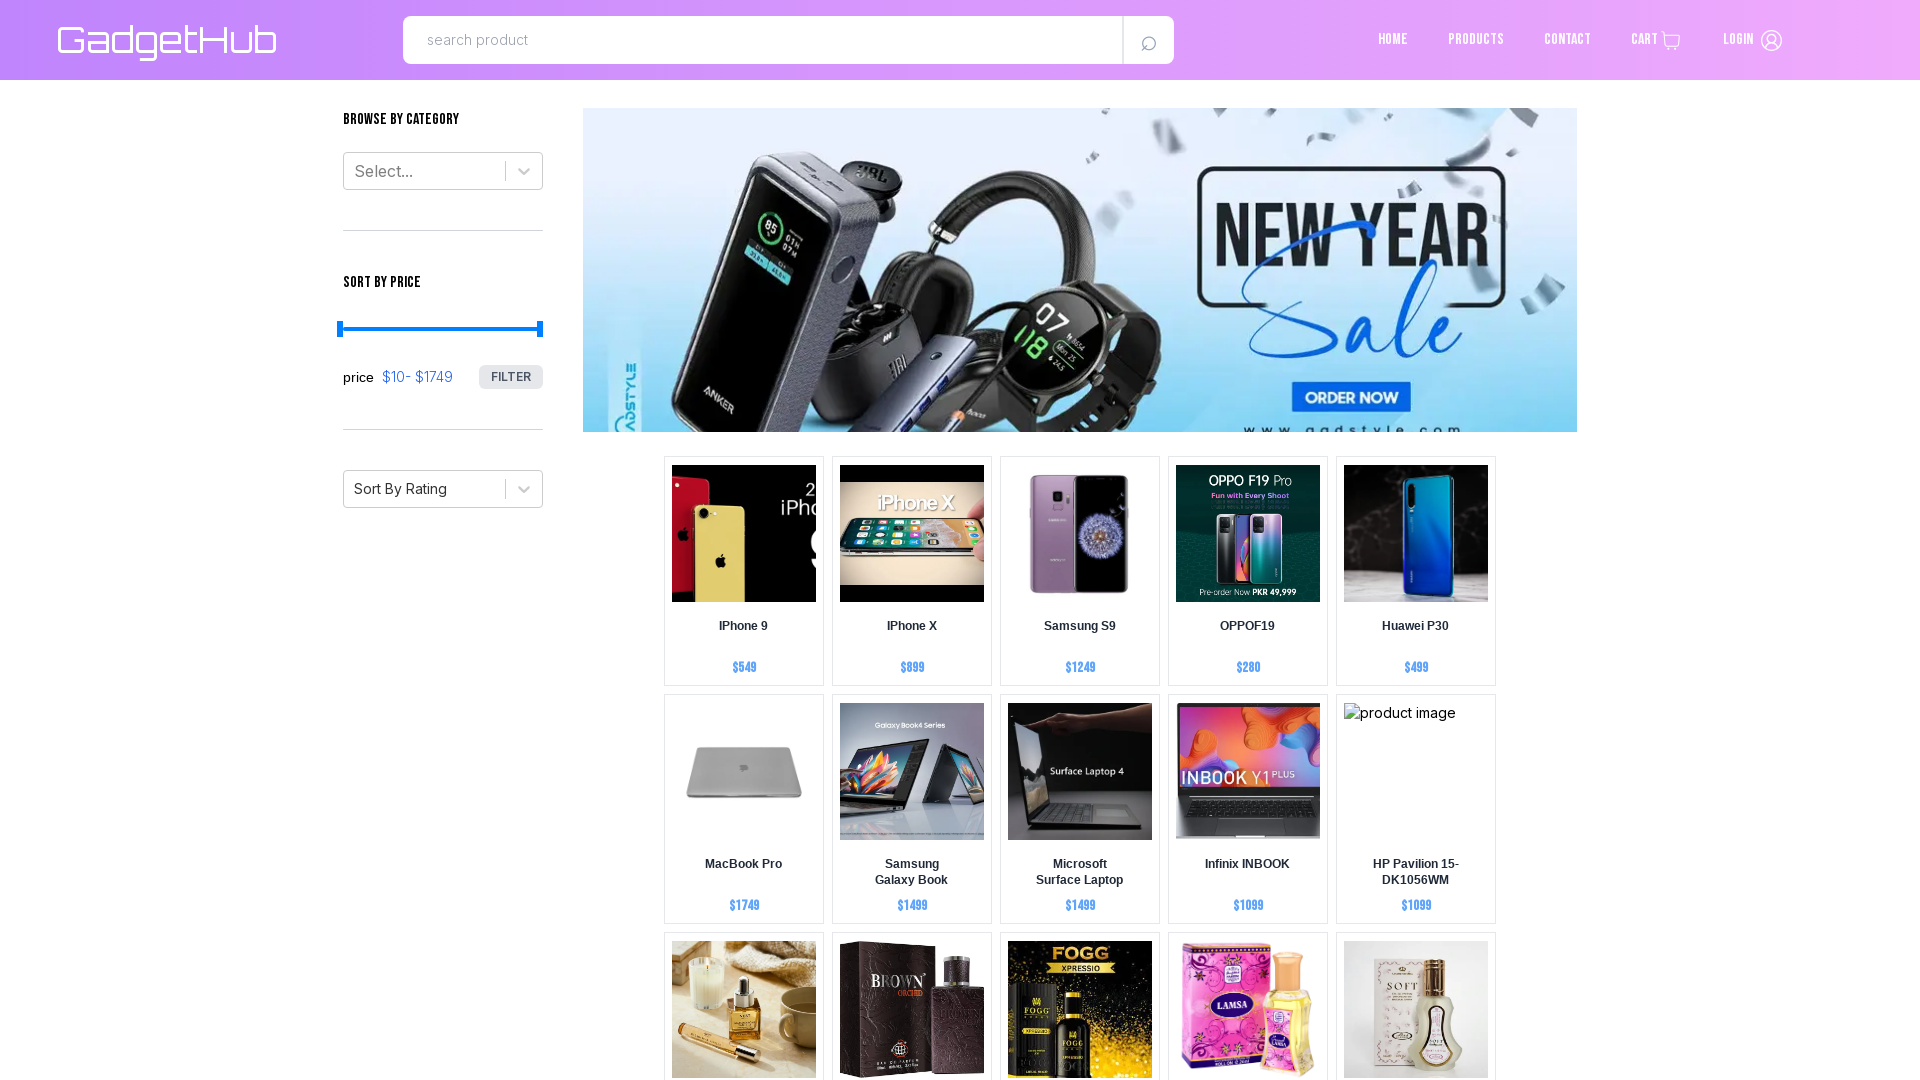

Waited for page to fully load (networkidle)
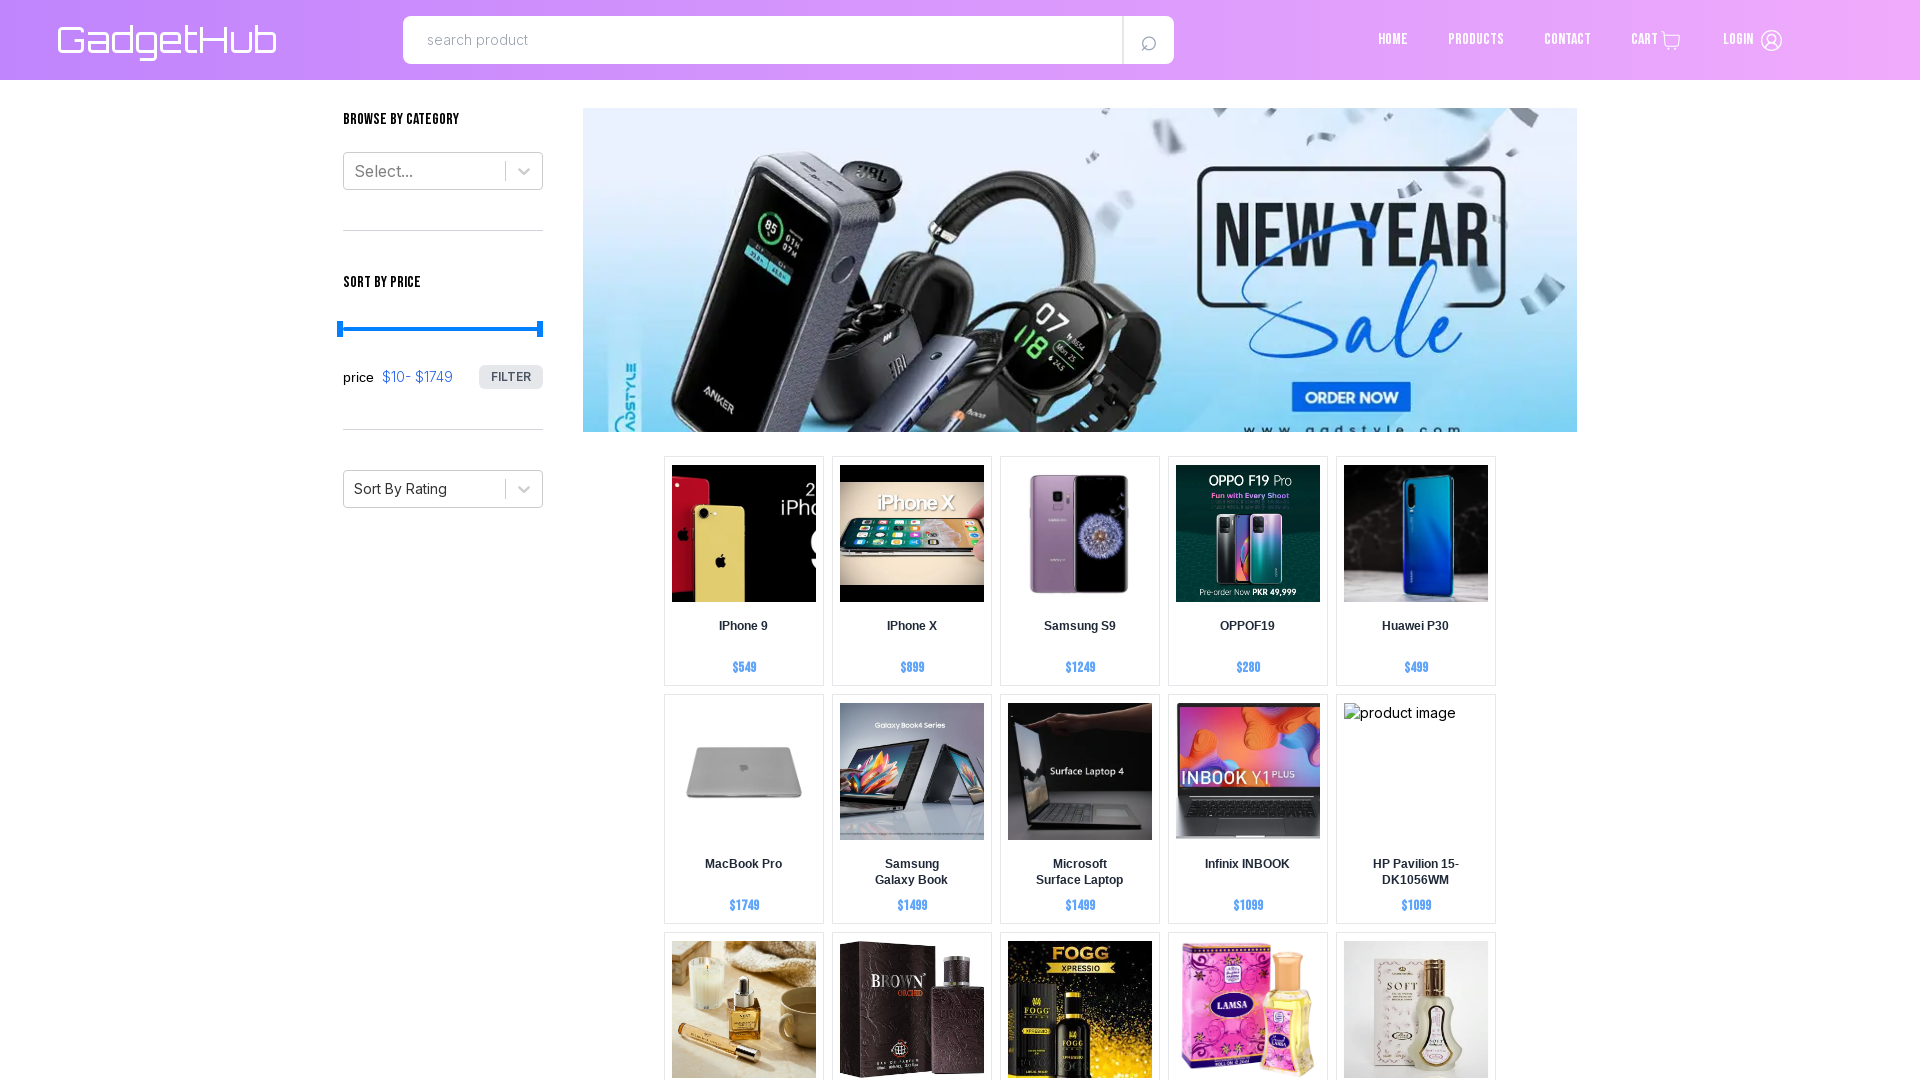

Verified products banner is visible
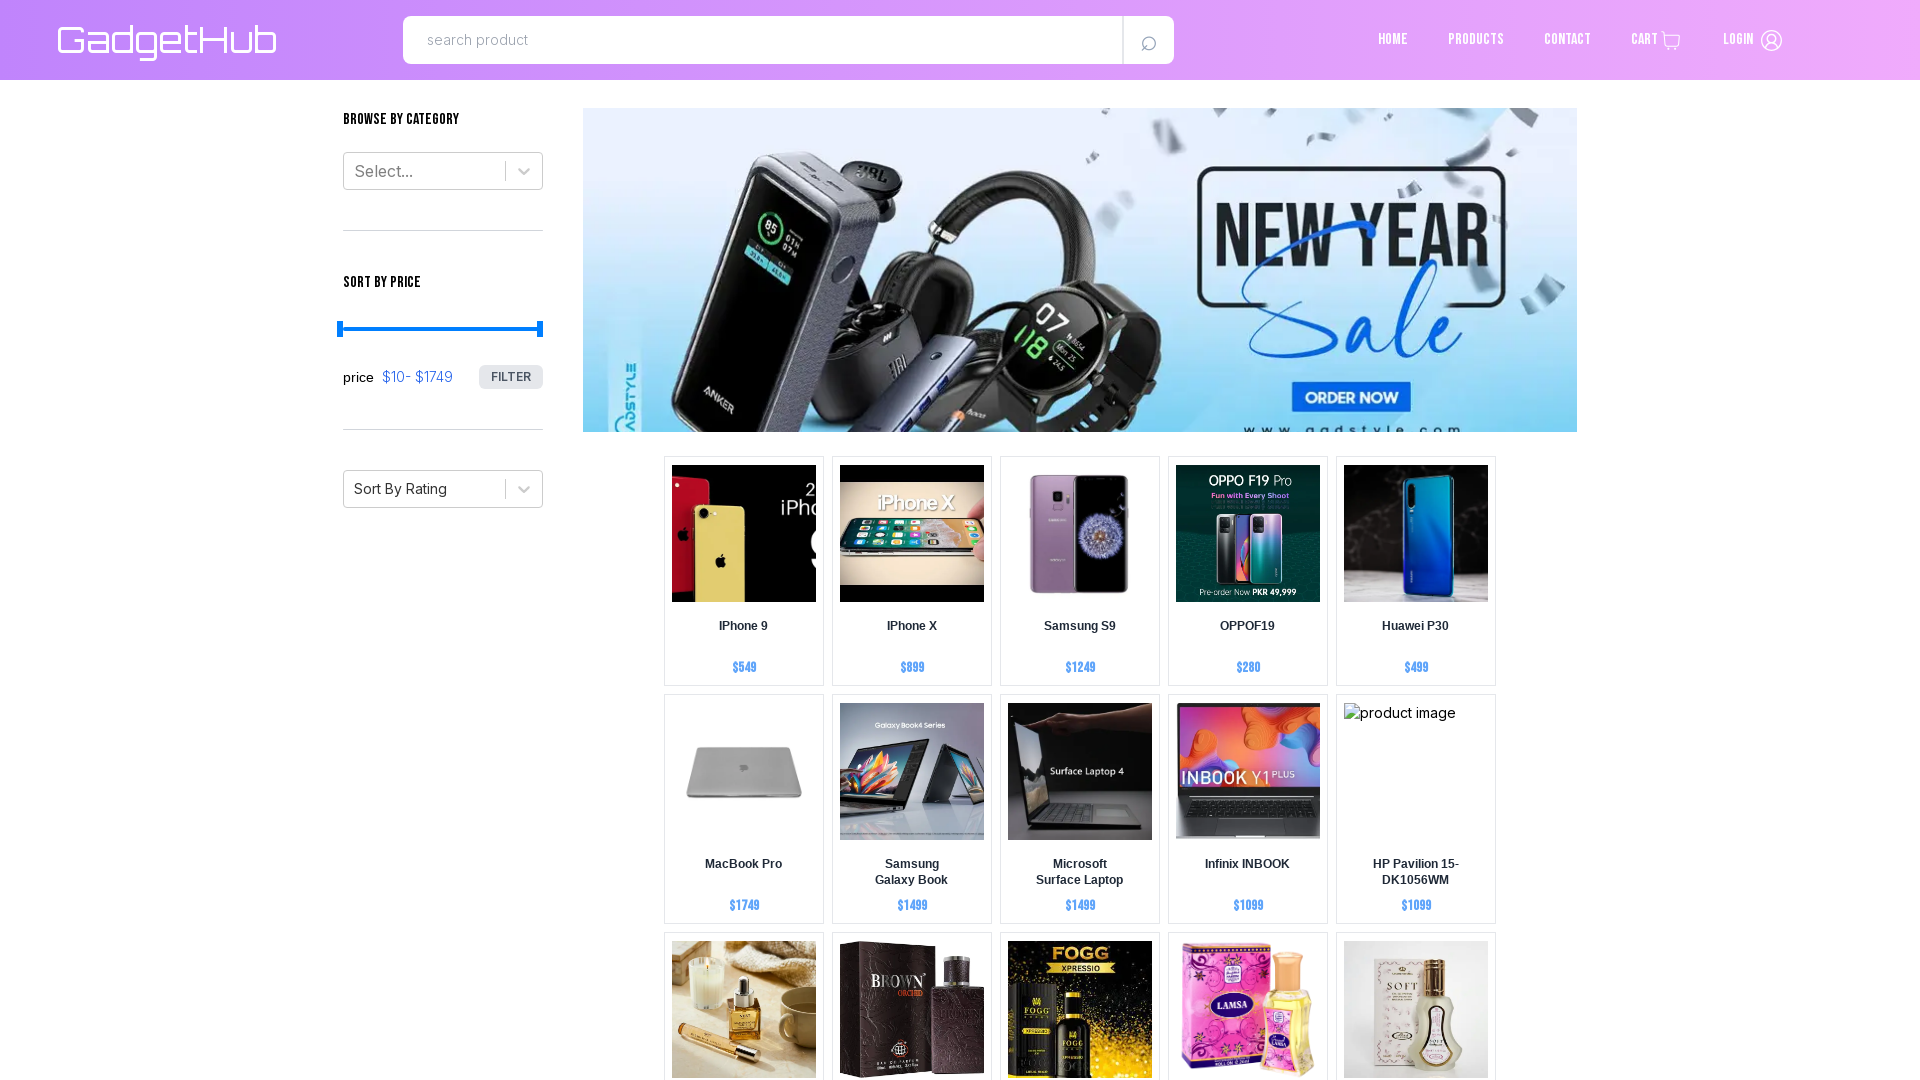

Verified products filter is visible
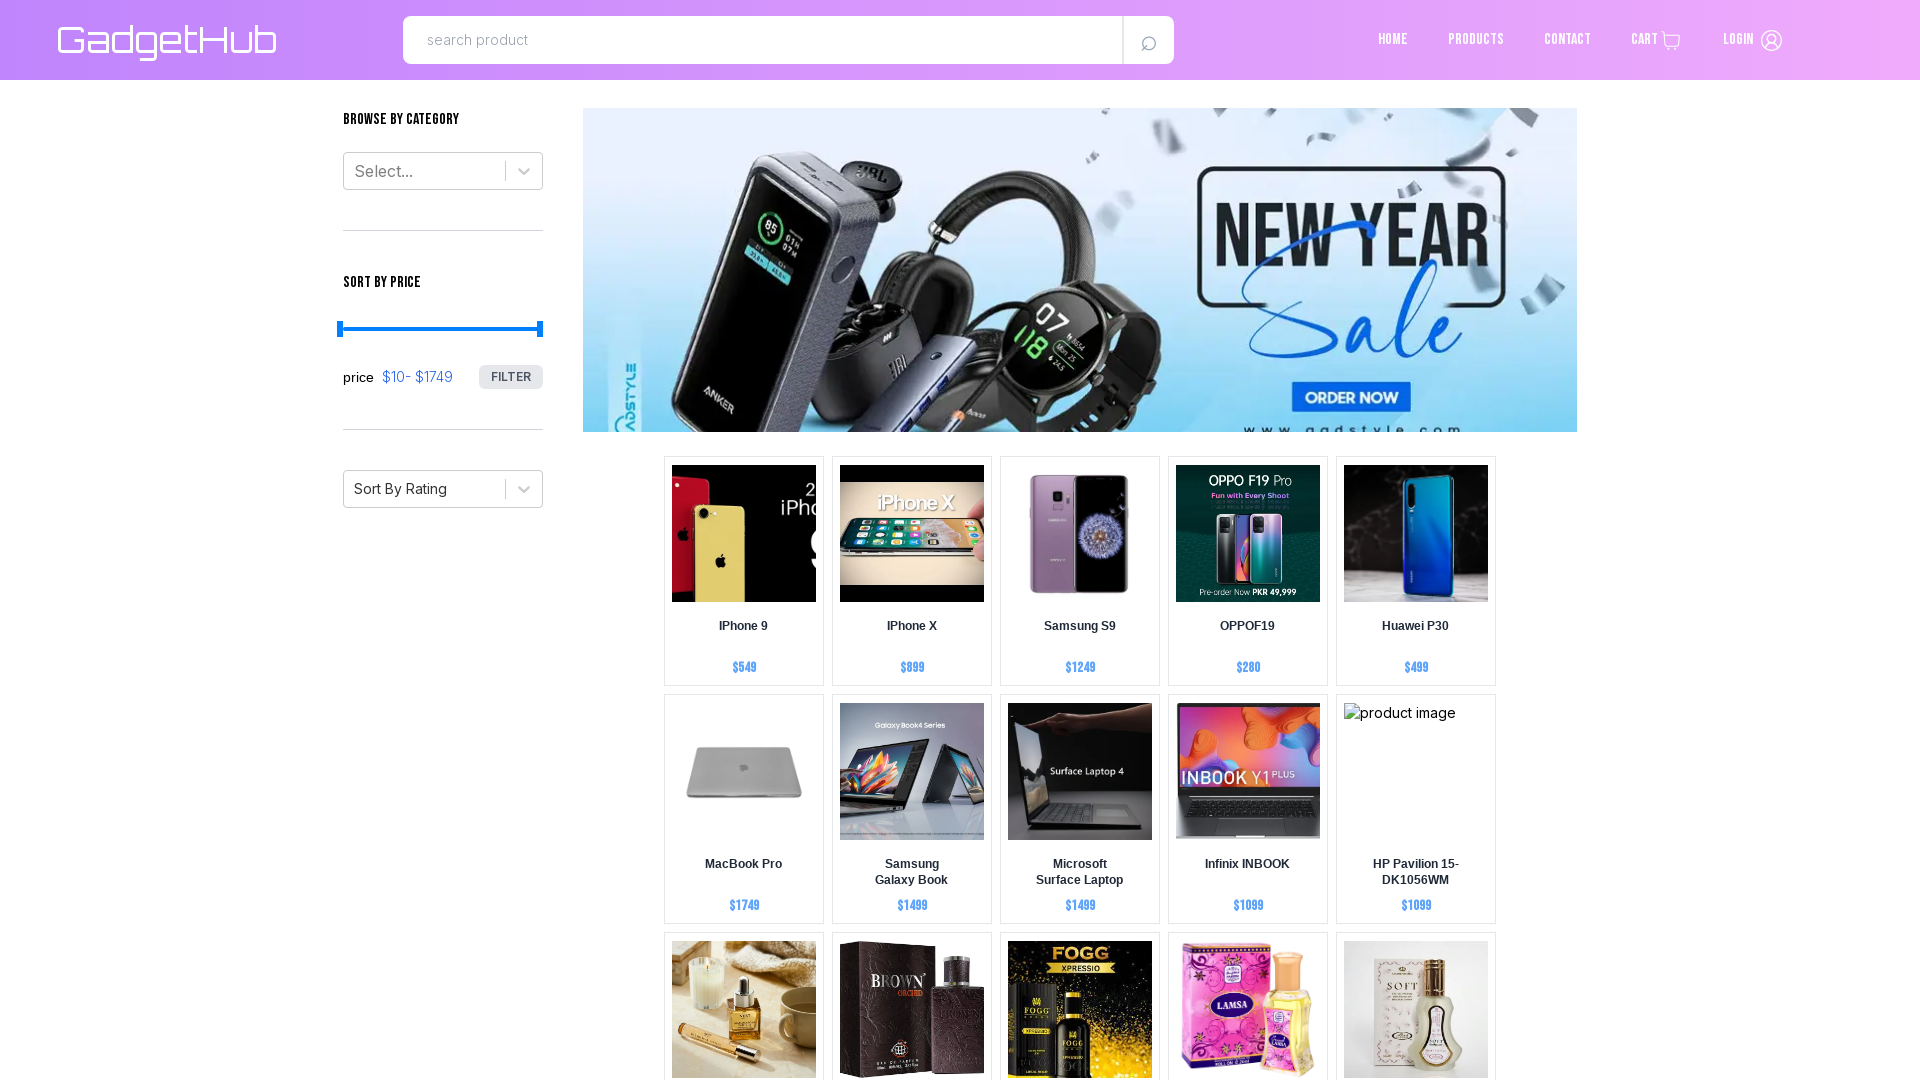

Verified products container is visible
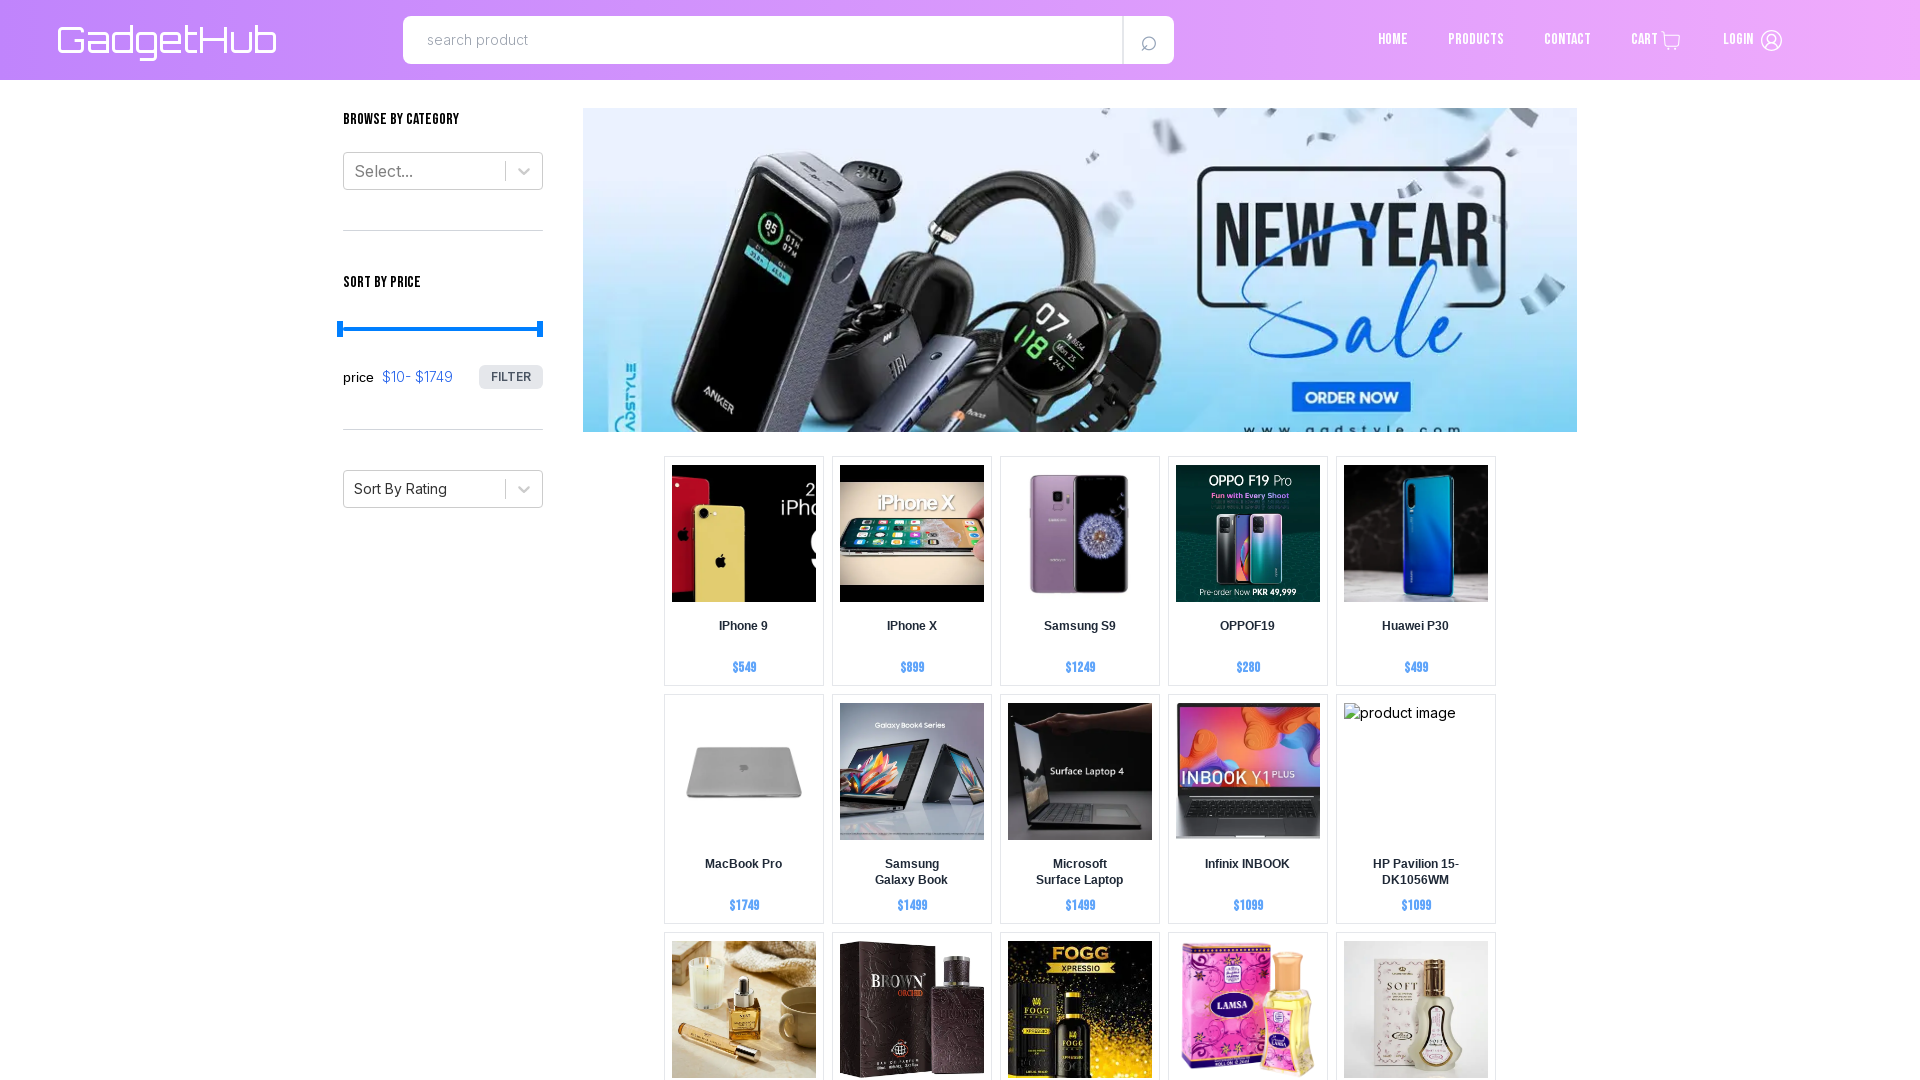

Clicked on the first product at (744, 534) on [data-testid="test-product"] >> nth=0
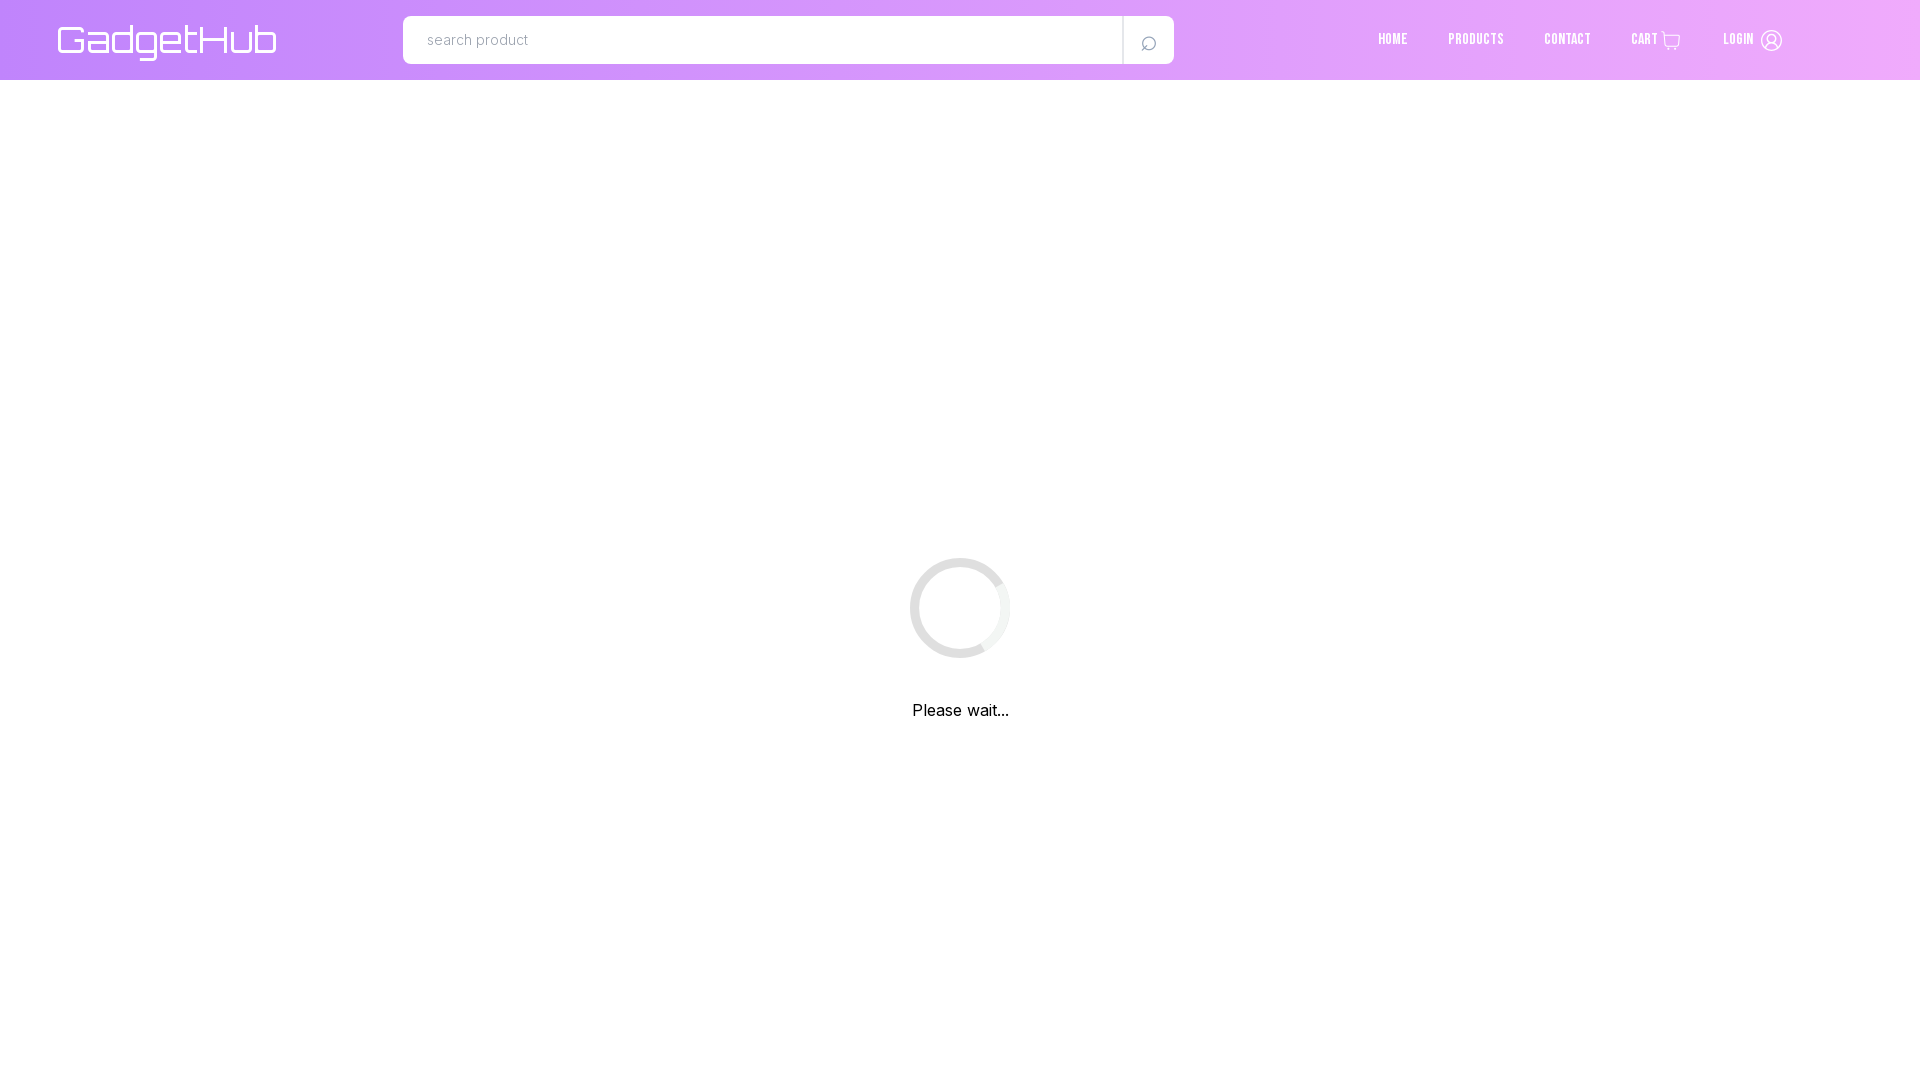

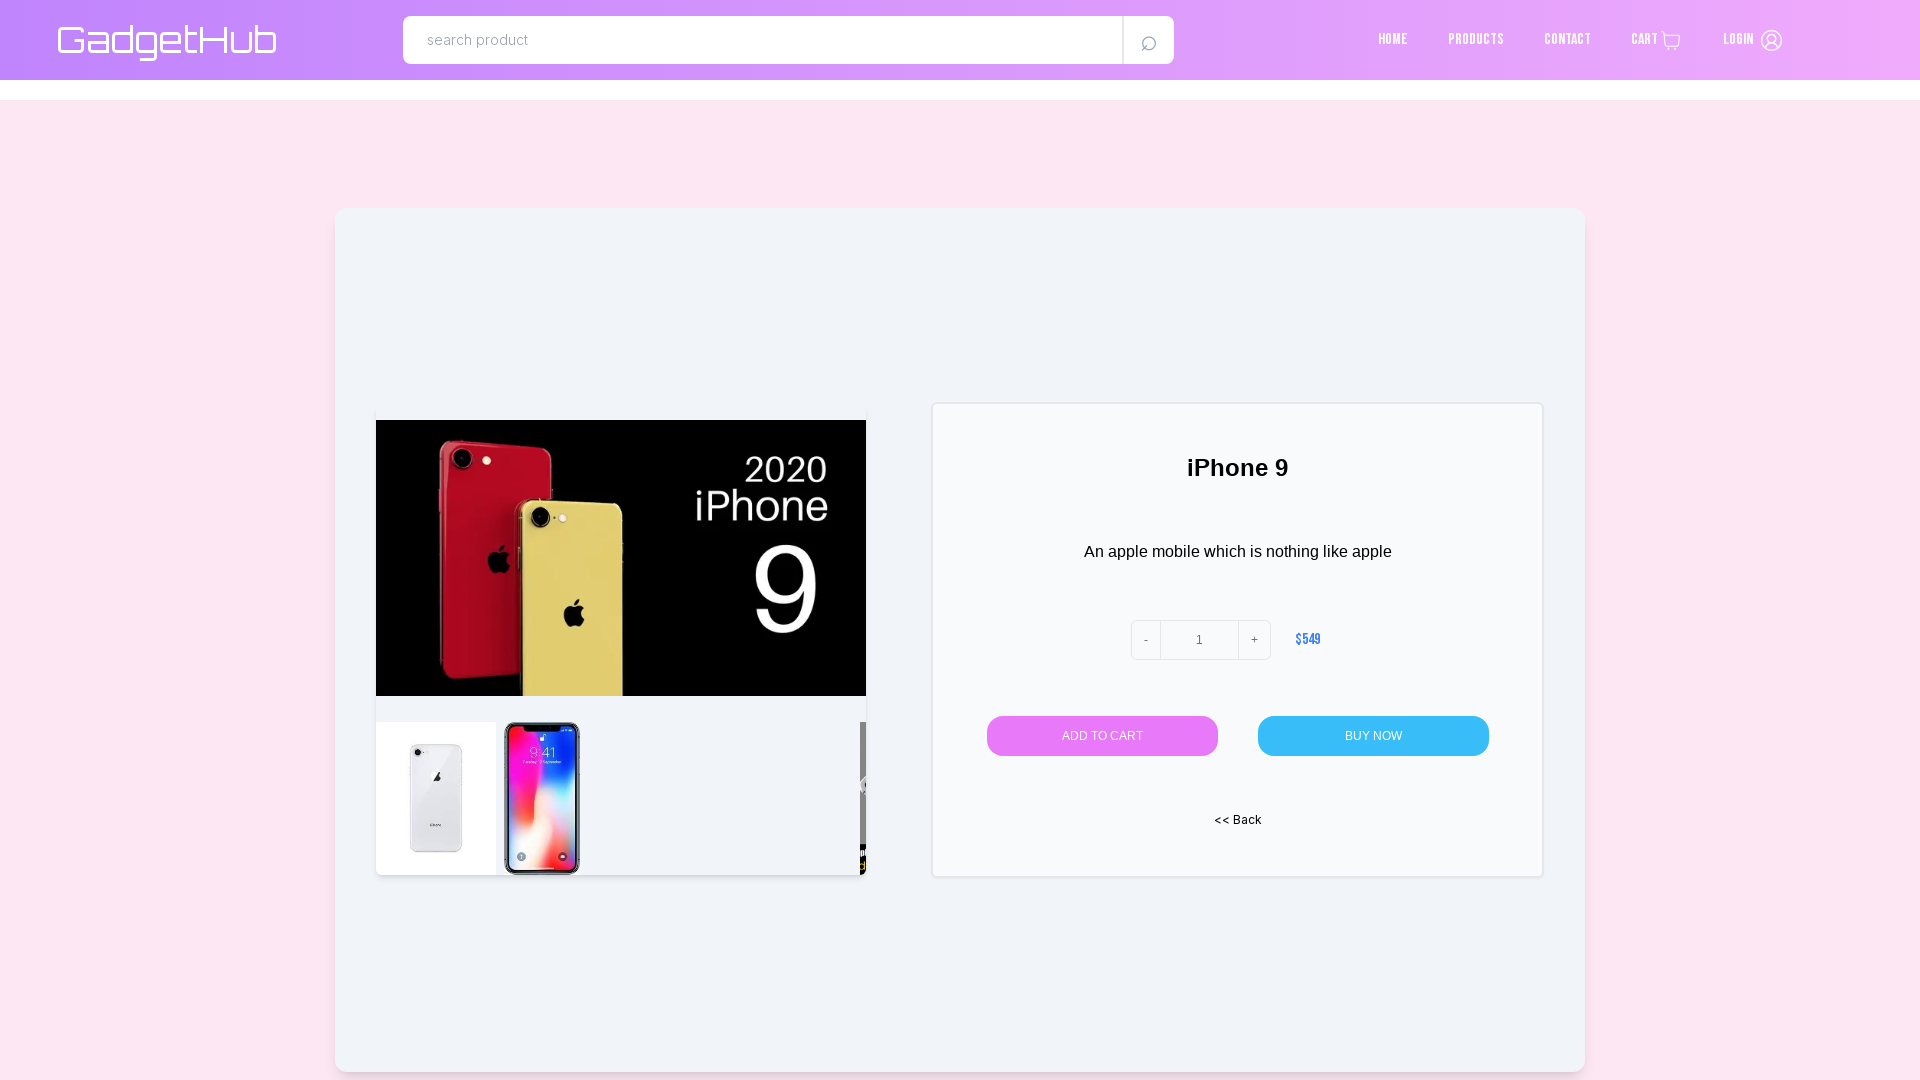